Tests checkbox functionality by ensuring both checkboxes are checked, clicking them if they are not already selected

Starting URL: https://the-internet.herokuapp.com/checkboxes

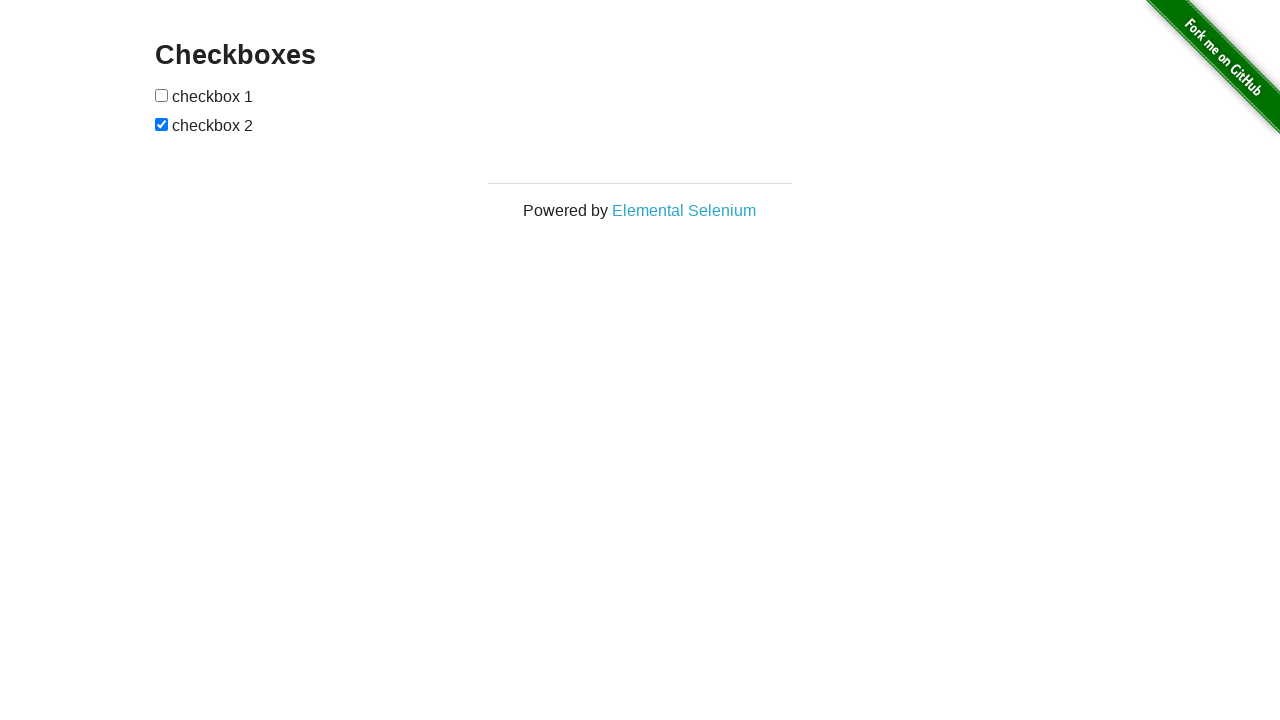

Located first checkbox element
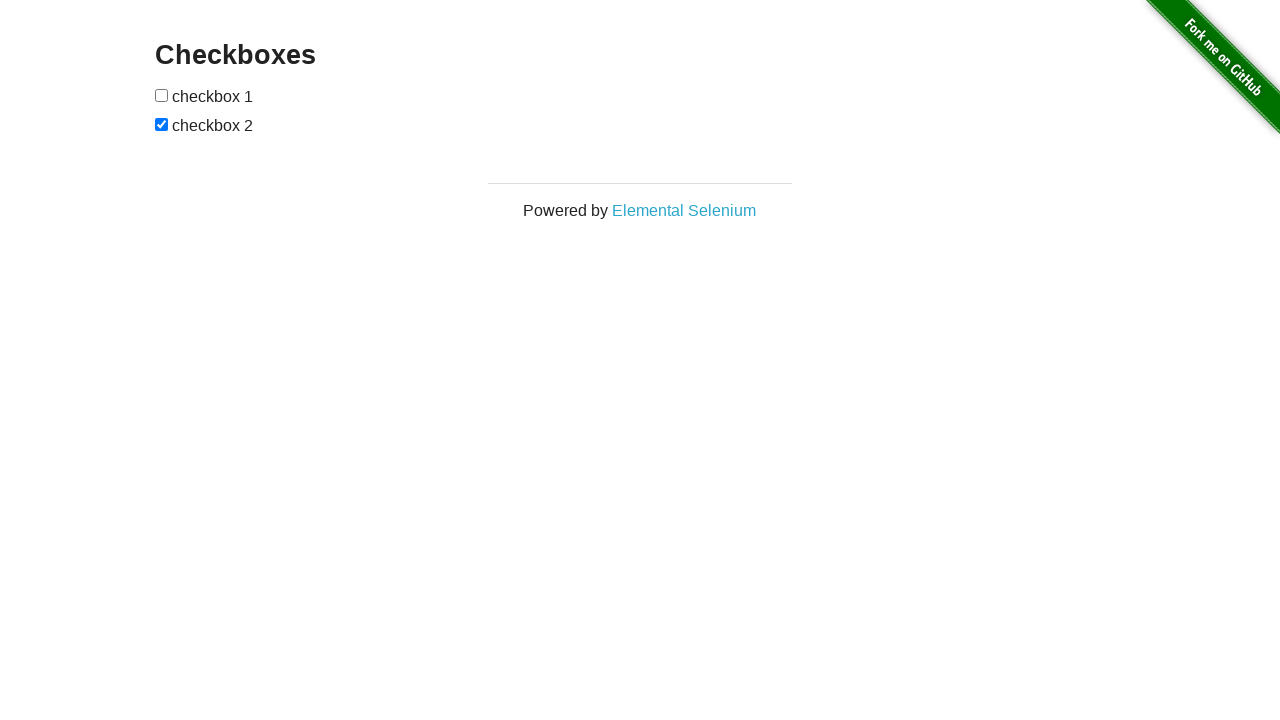

Located second checkbox element
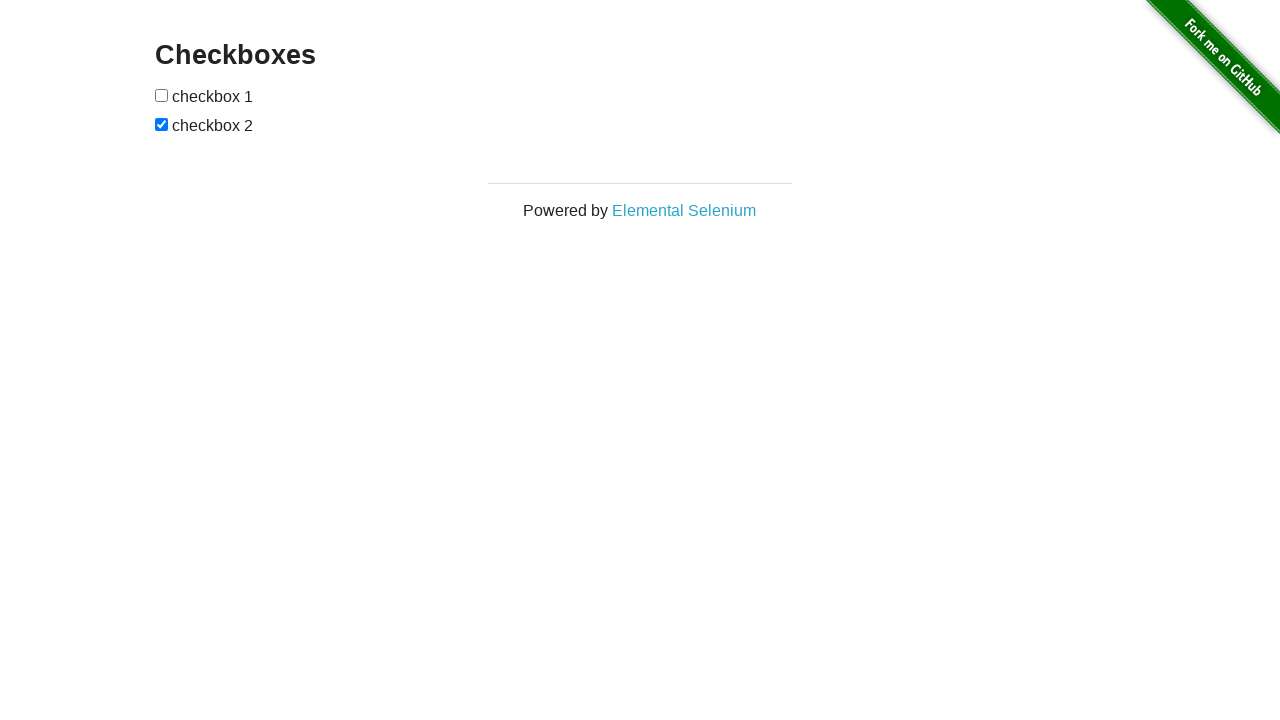

Checked first checkbox status
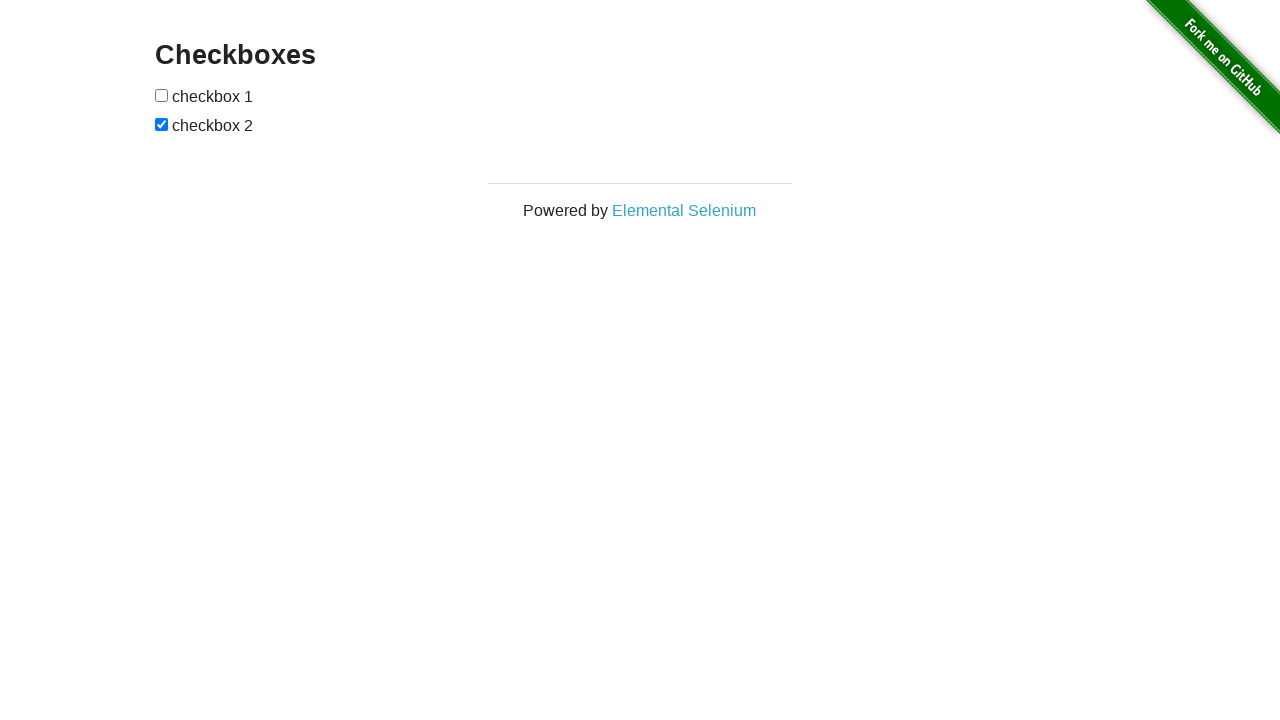

Clicked first checkbox to select it at (162, 95) on (//input[@type='checkbox'])[1]
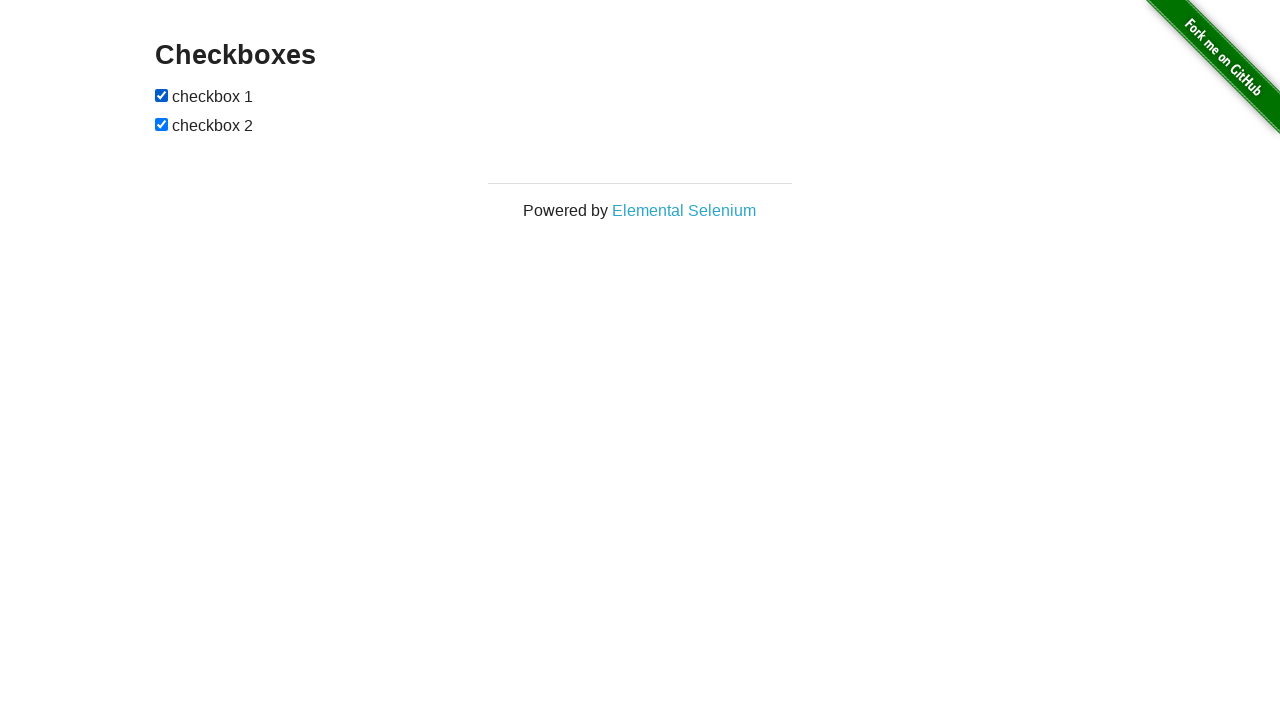

Second checkbox was already checked
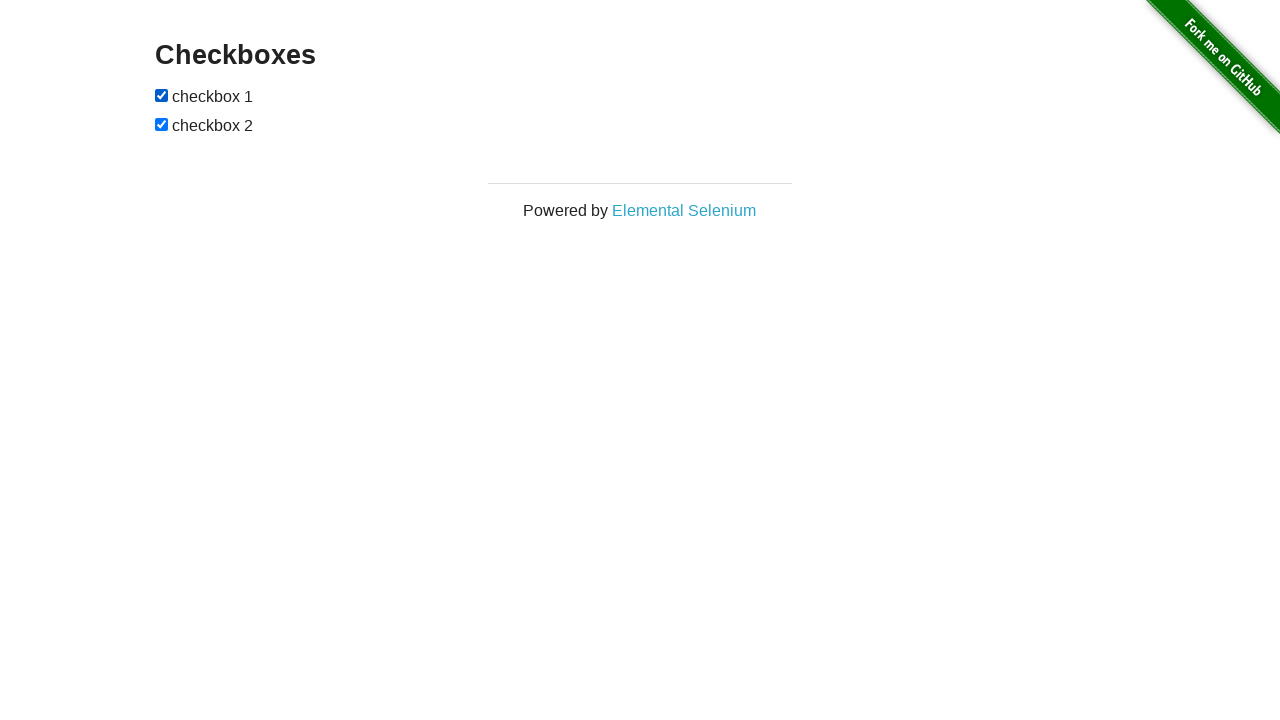

Verified both checkboxes are selected
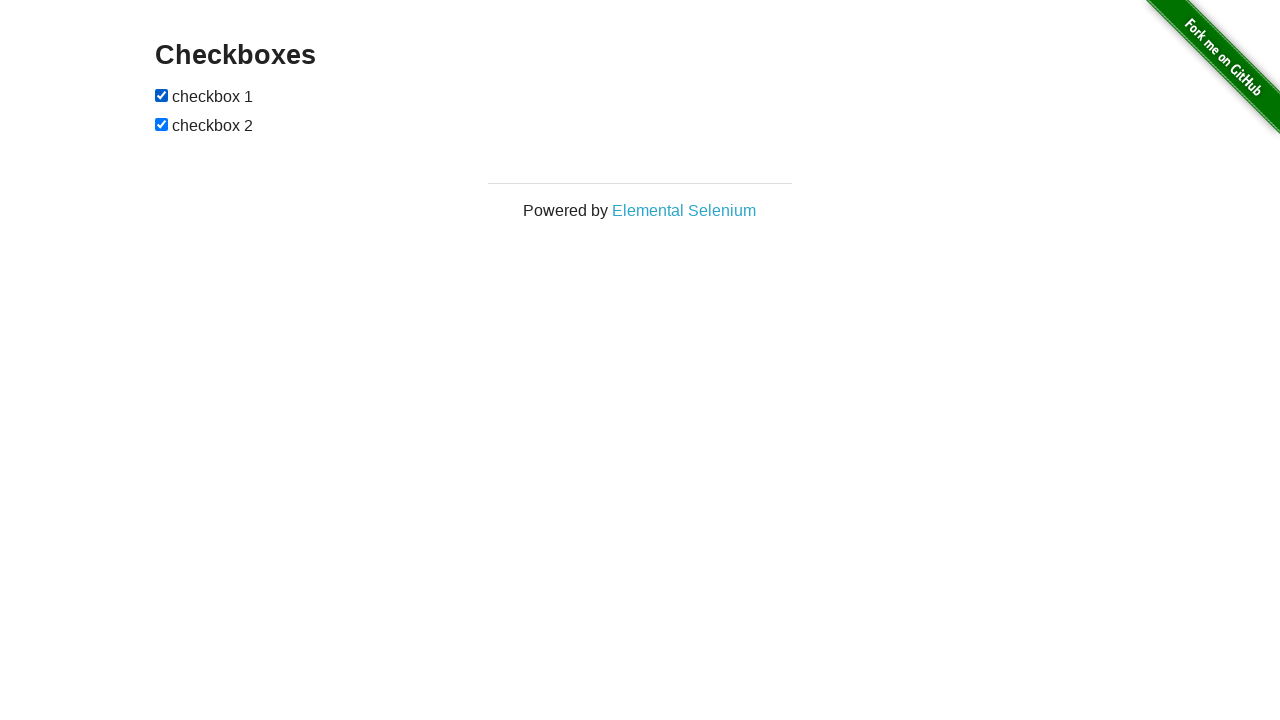

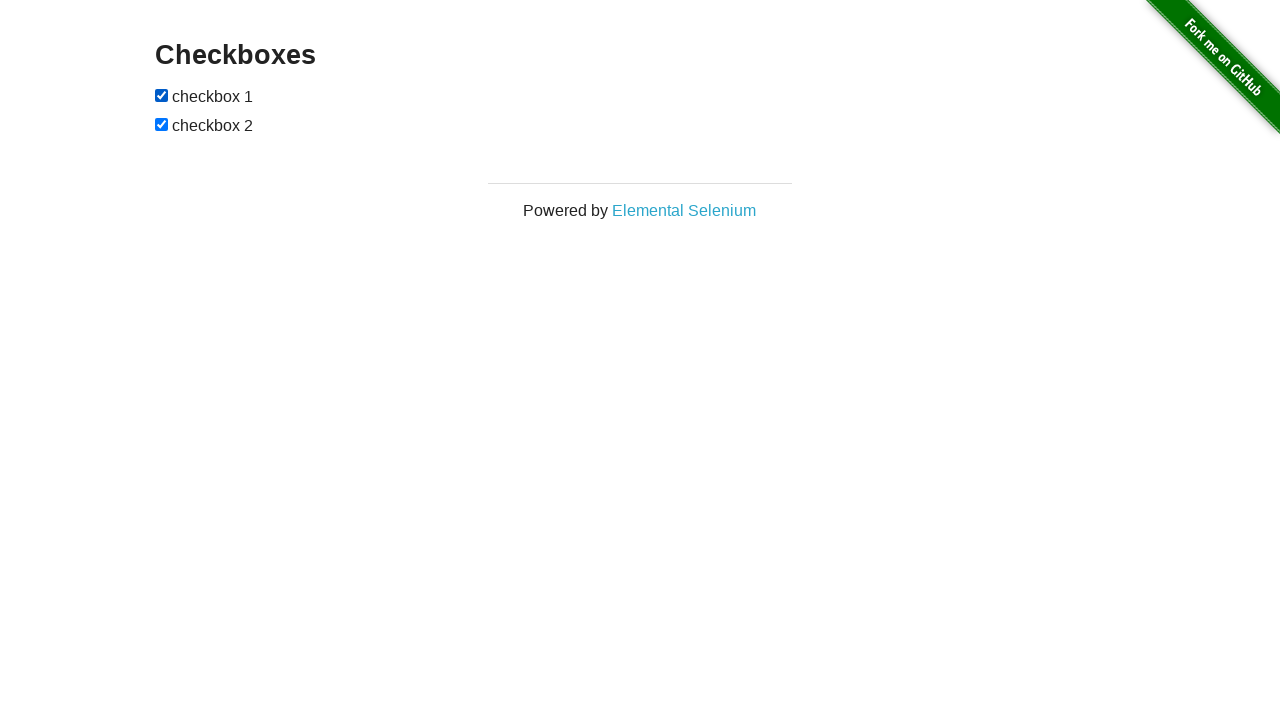